Tests an e-commerce product search and add-to-cart functionality by searching for products containing "ca", verifying results count, and adding specific items to cart

Starting URL: https://rahulshettyacademy.com/seleniumPractise/#/

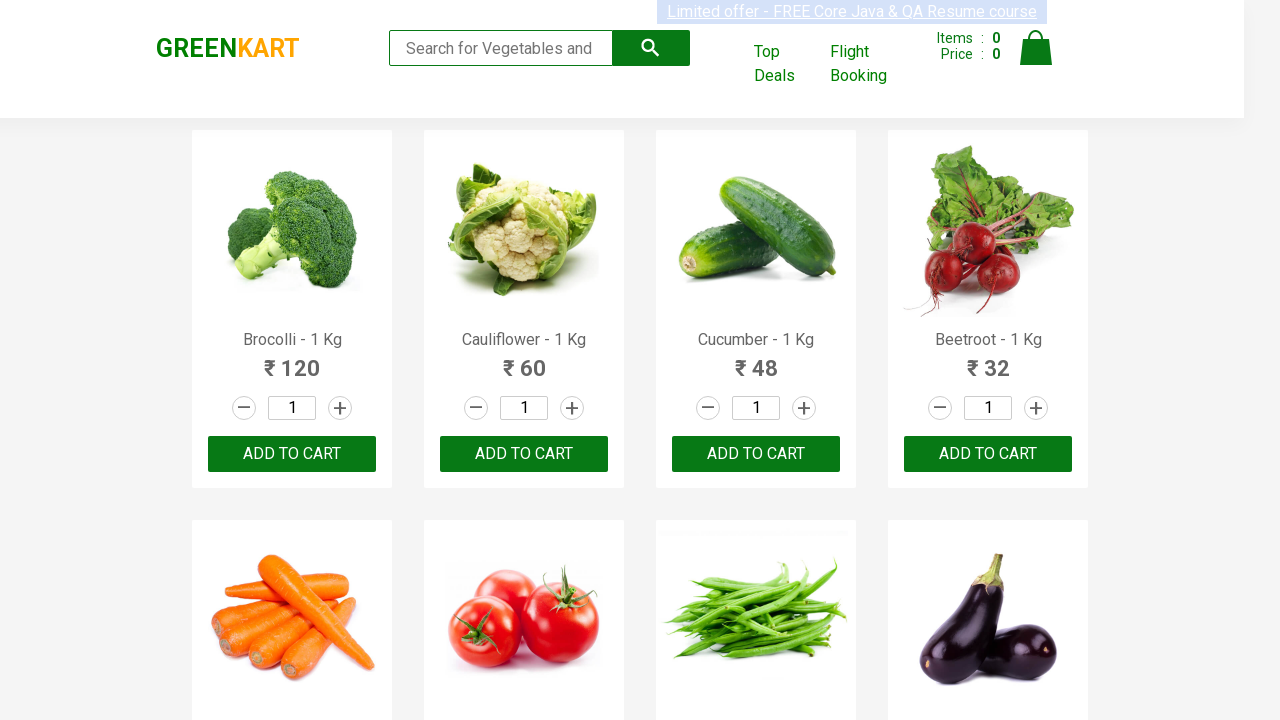

Filled search field with 'ca' to filter products on .search-keyword
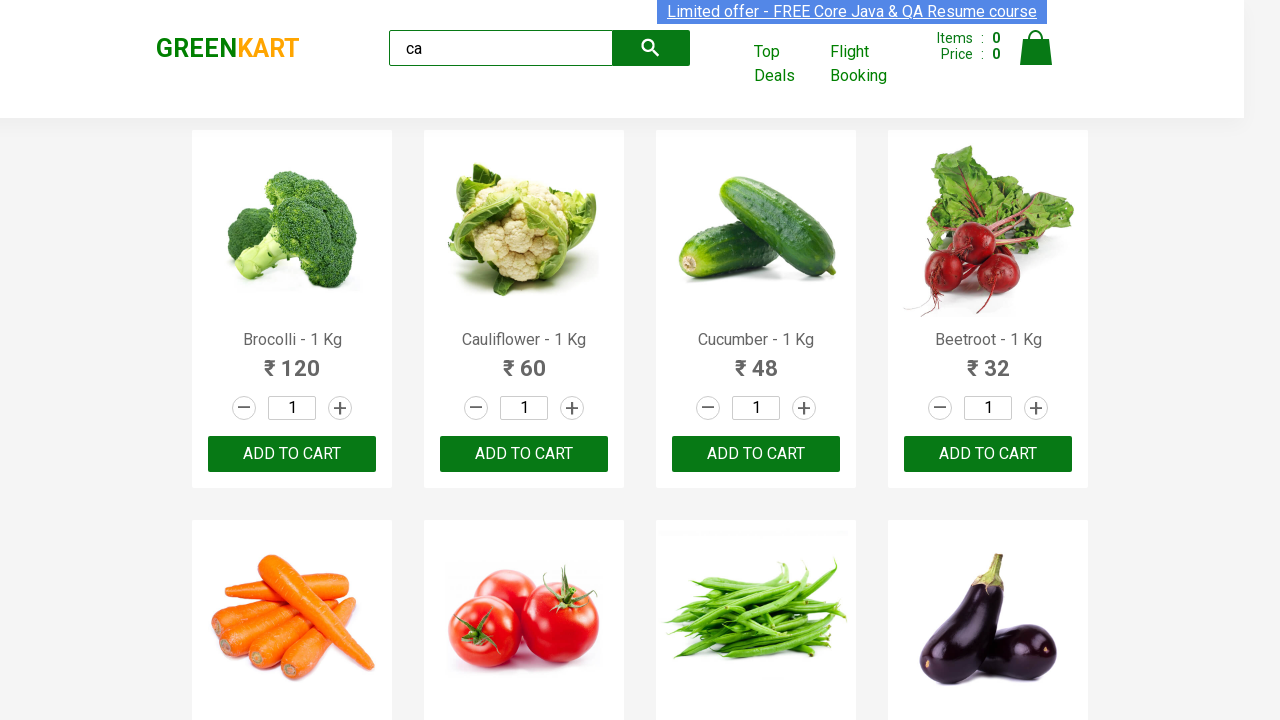

Waited 2 seconds for products to be filtered
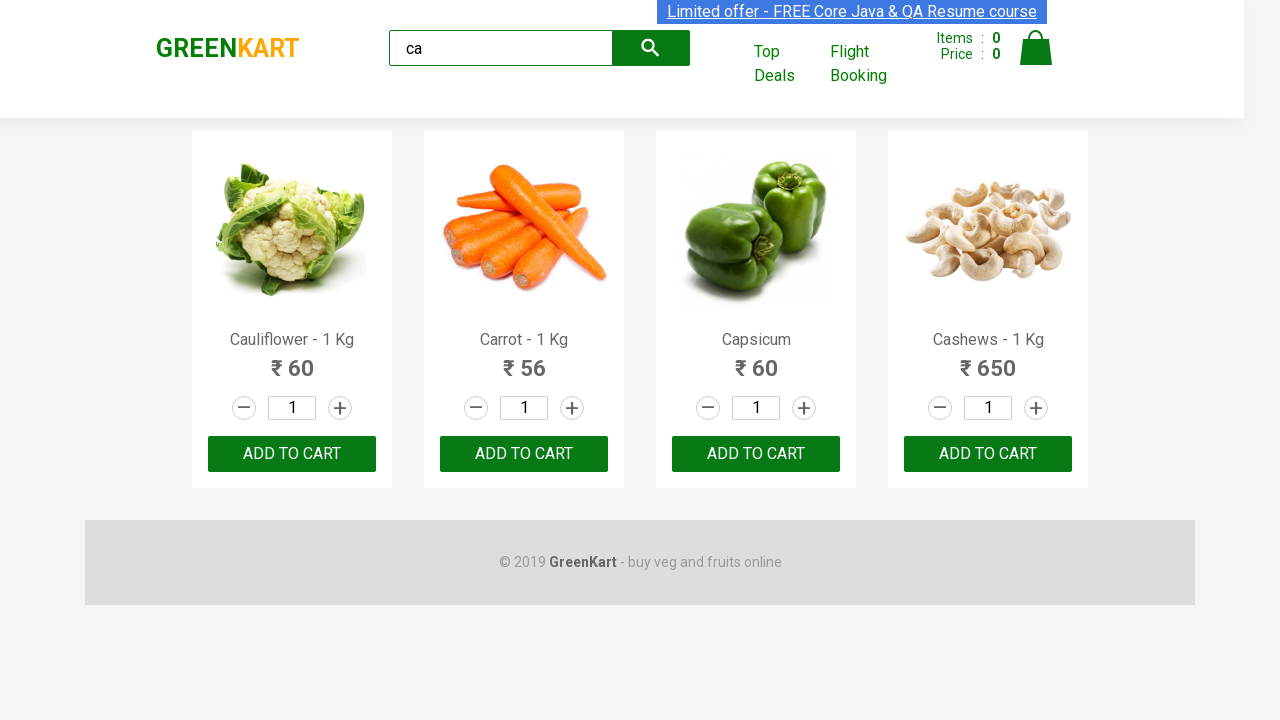

Verified that filtered products are visible
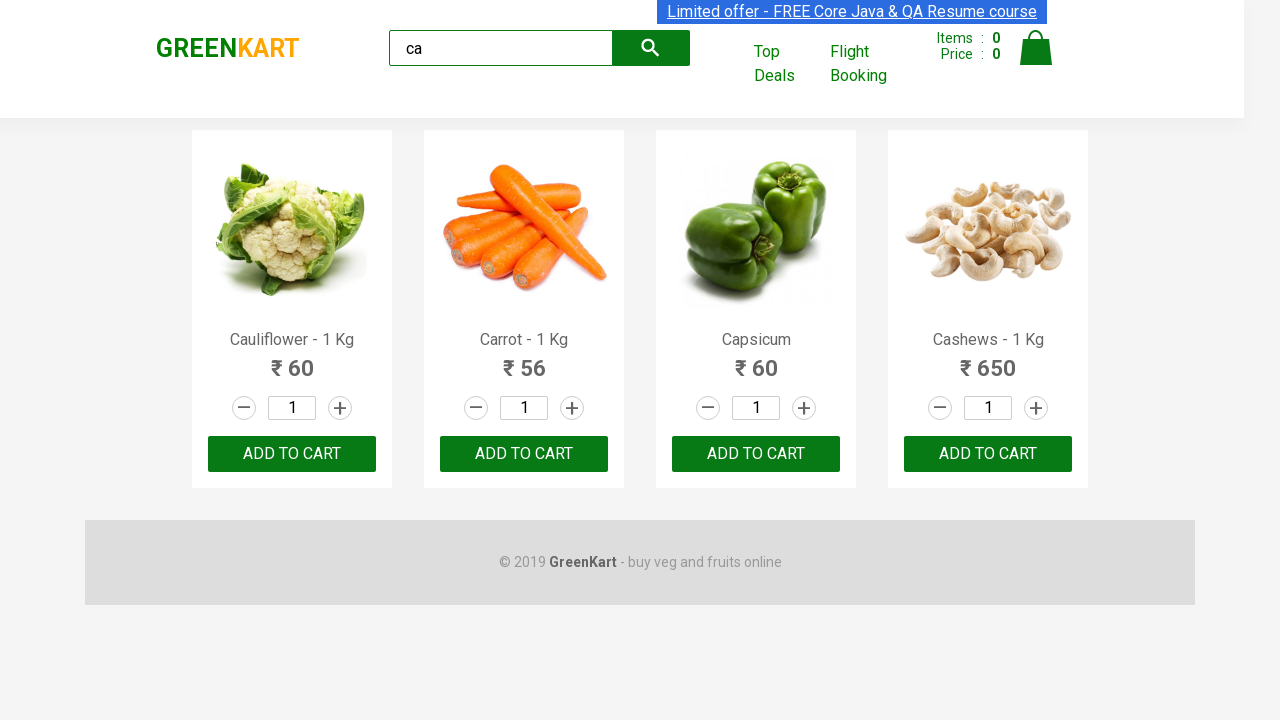

Clicked 'ADD TO CART' button for the second product at (524, 454) on .products .product >> nth=1 >> internal:text="ADD TO CART"i
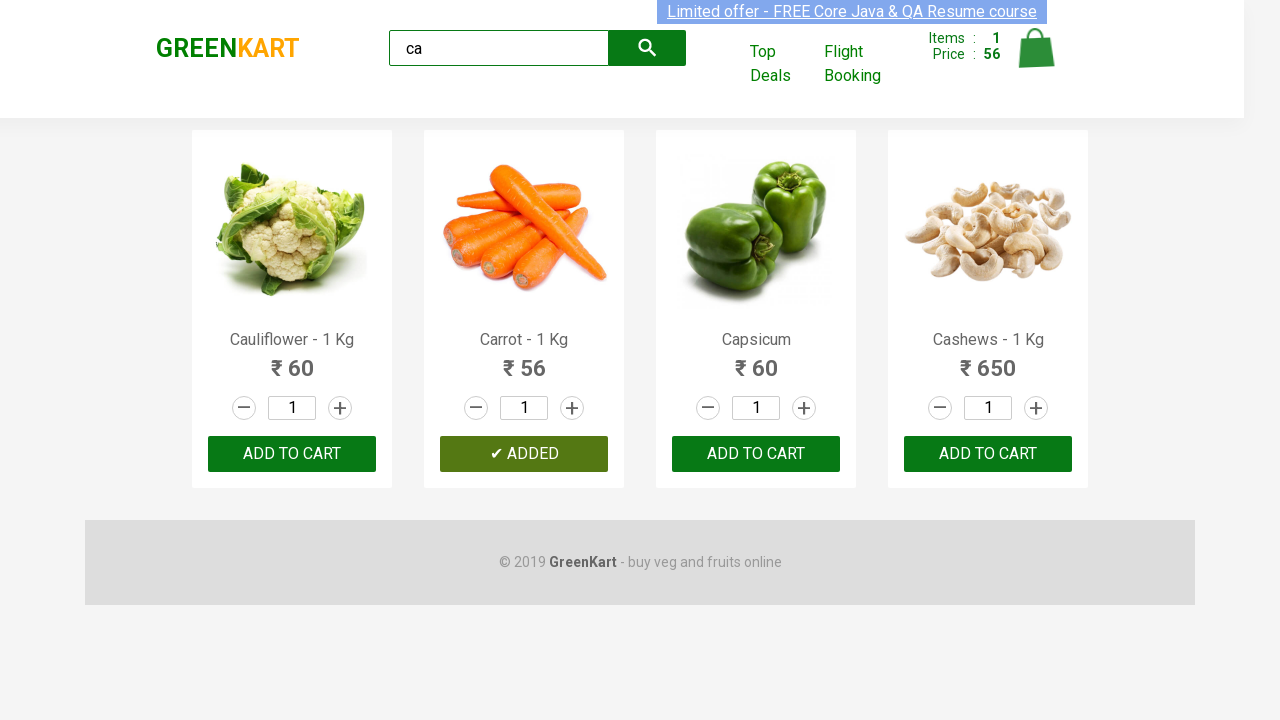

Retrieved all visible products from search results
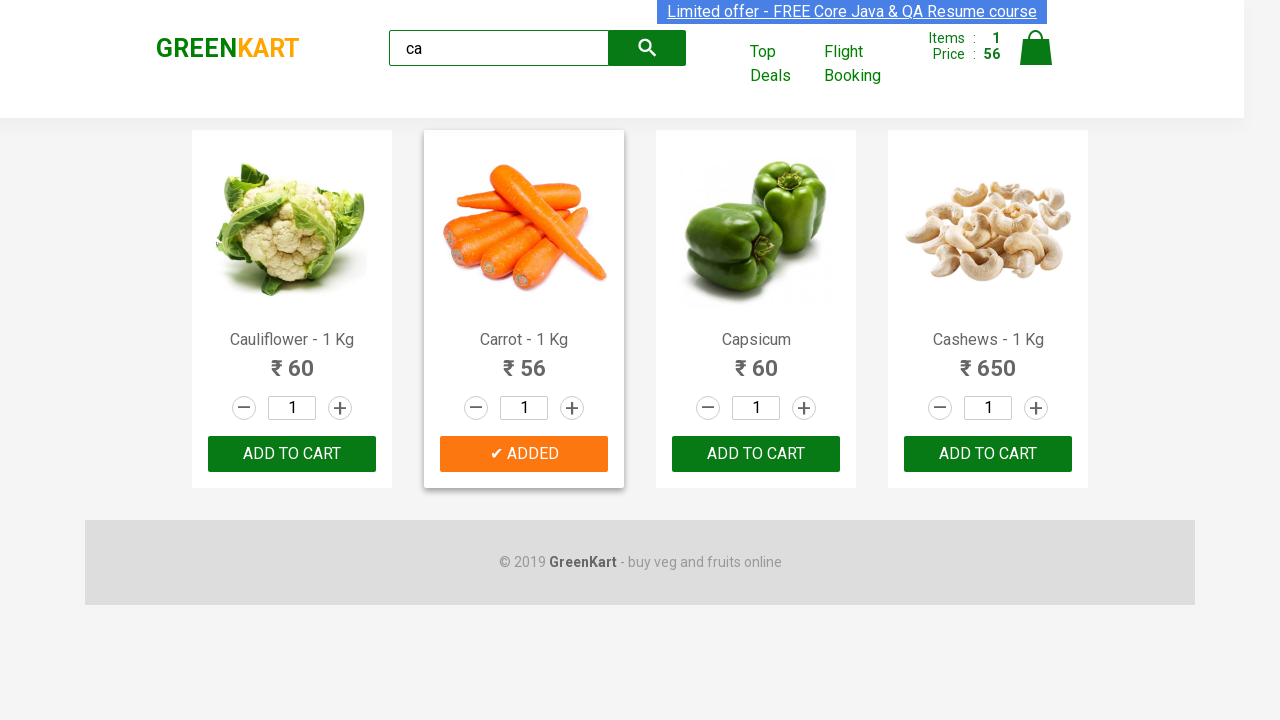

Retrieved product name: Cauliflower - 1 Kg
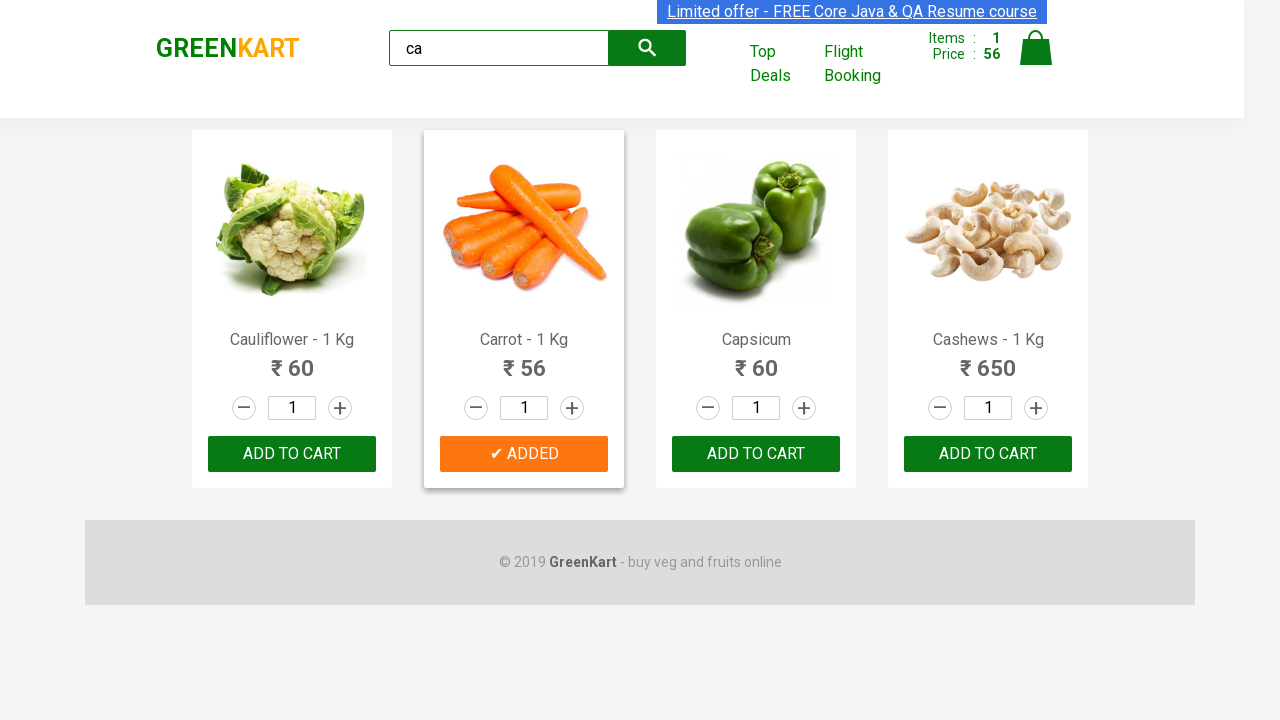

Retrieved product name: Carrot - 1 Kg
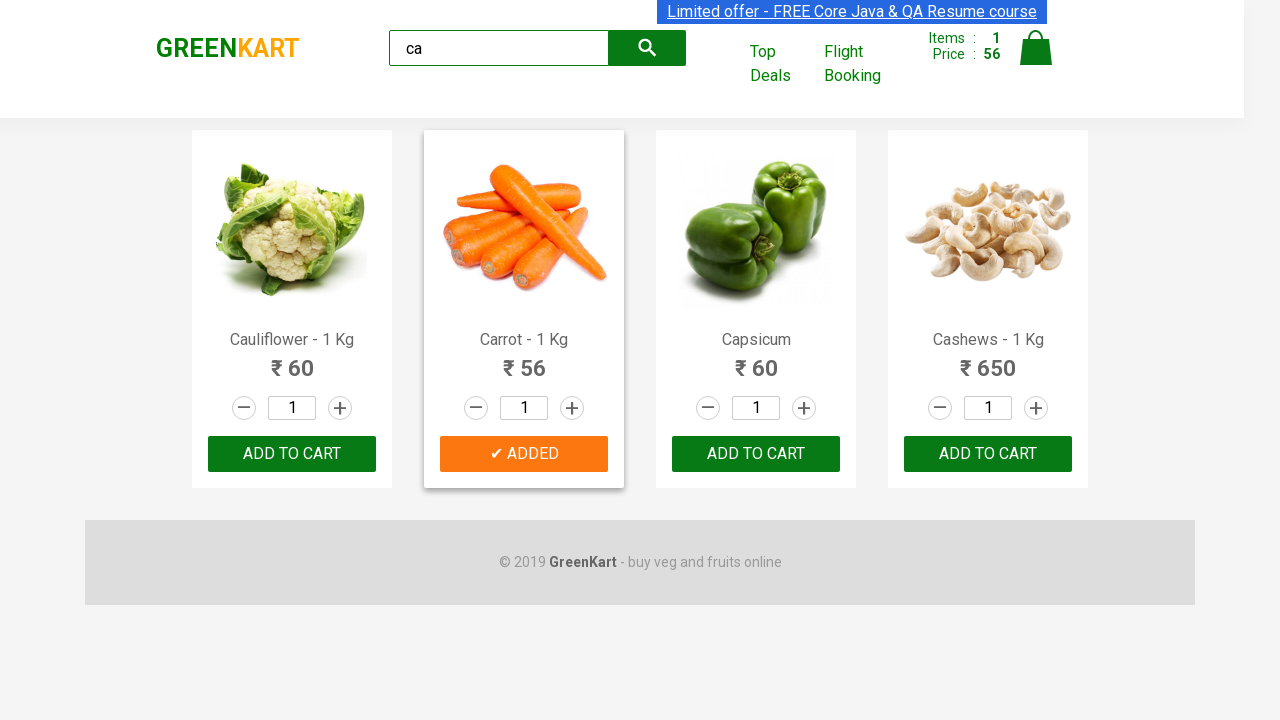

Retrieved product name: Capsicum
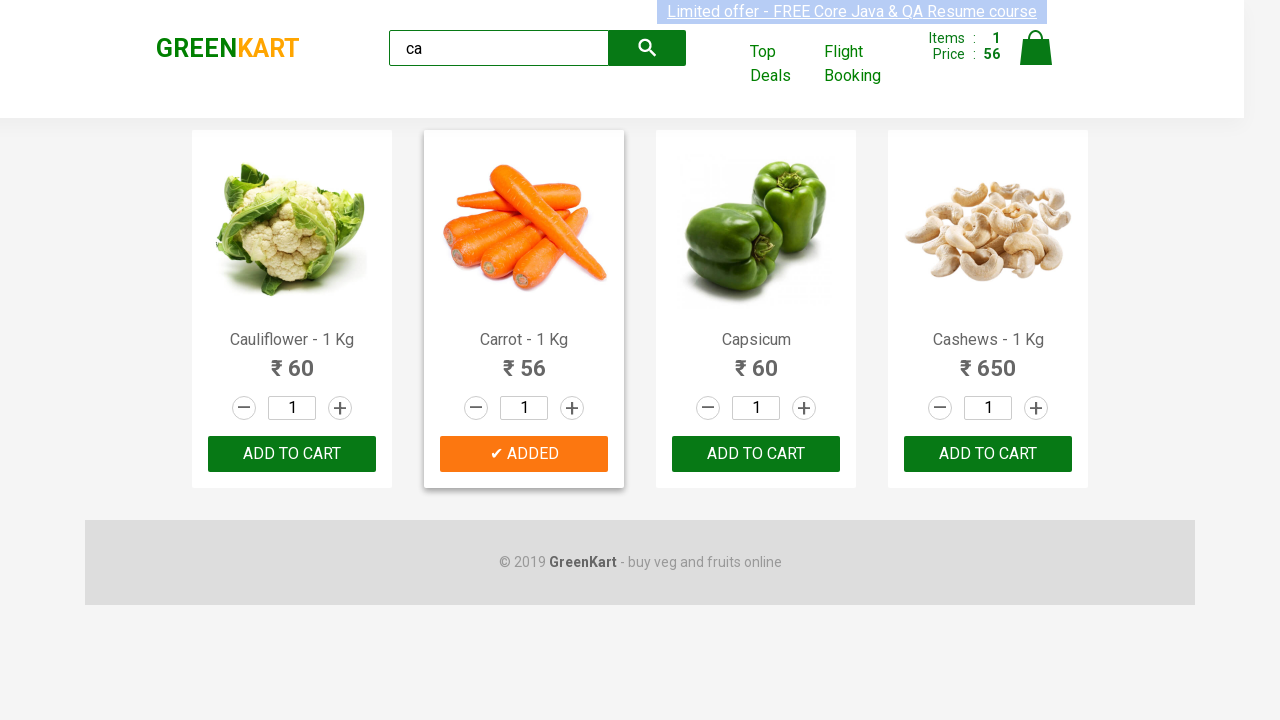

Retrieved product name: Cashews - 1 Kg
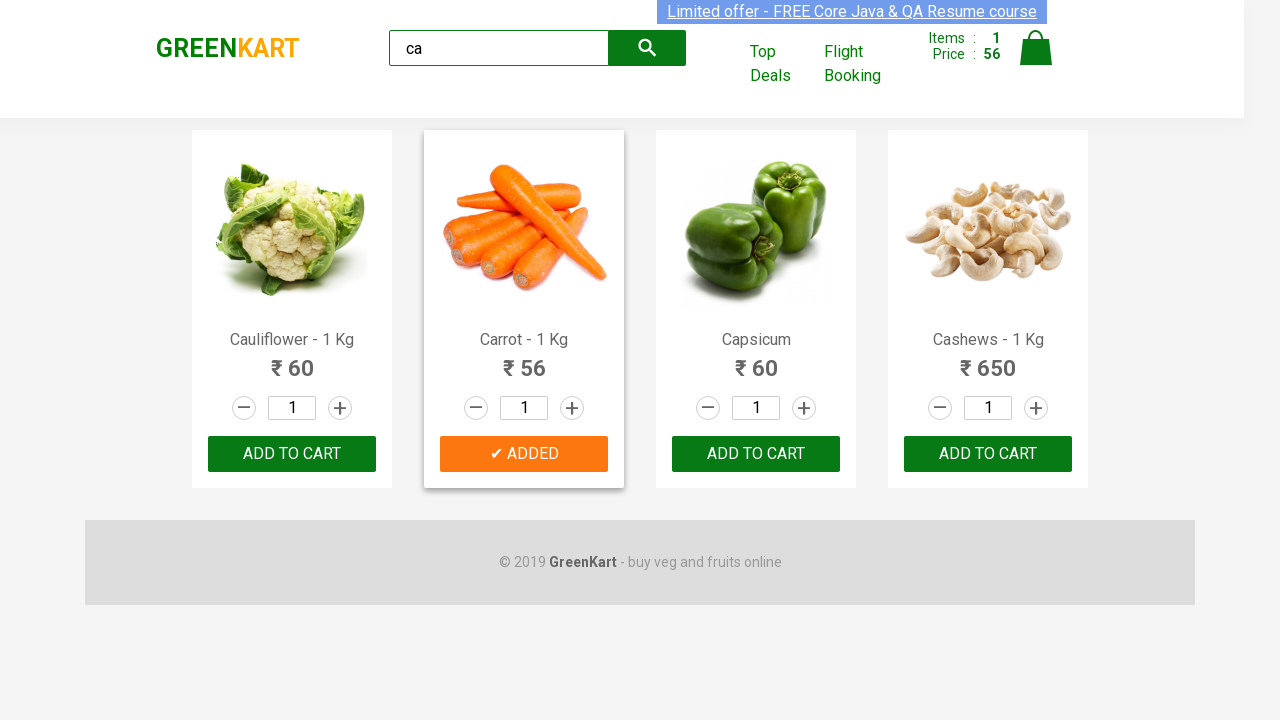

Found Cashews product and clicked 'ADD TO CART' button at (988, 454) on .products .product >> nth=3 >> button
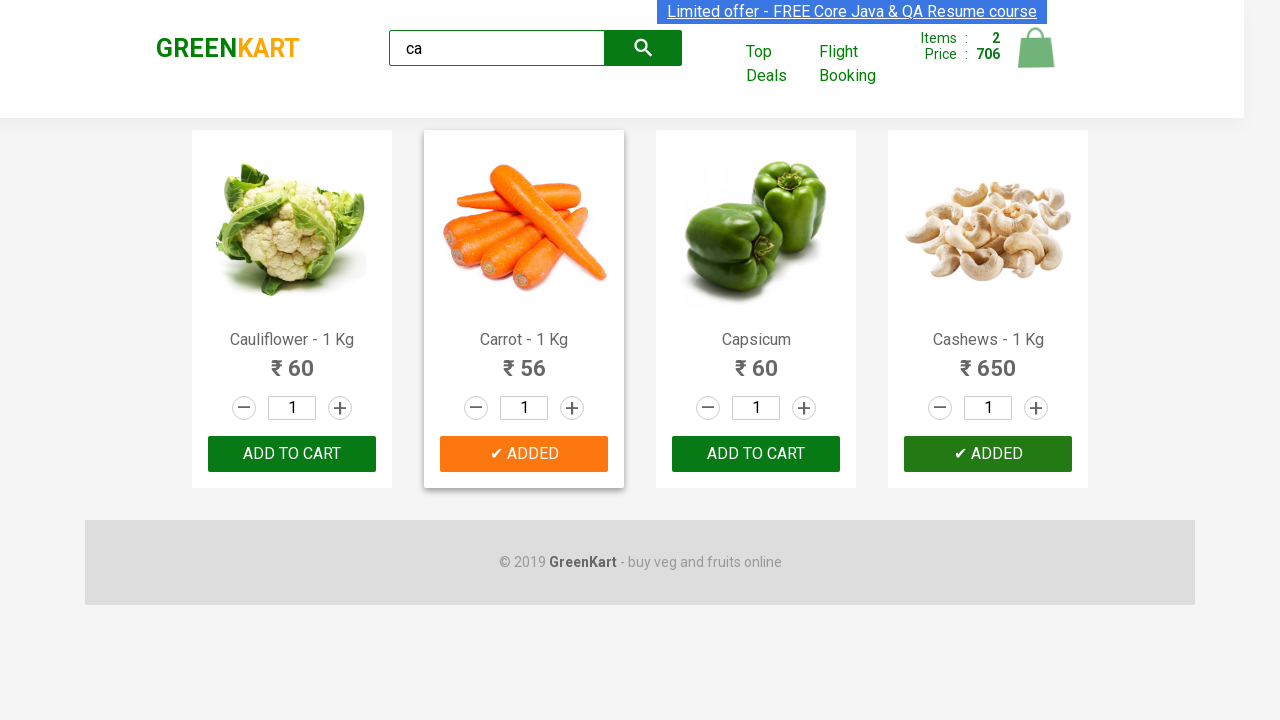

Retrieved brand text: GREENKART
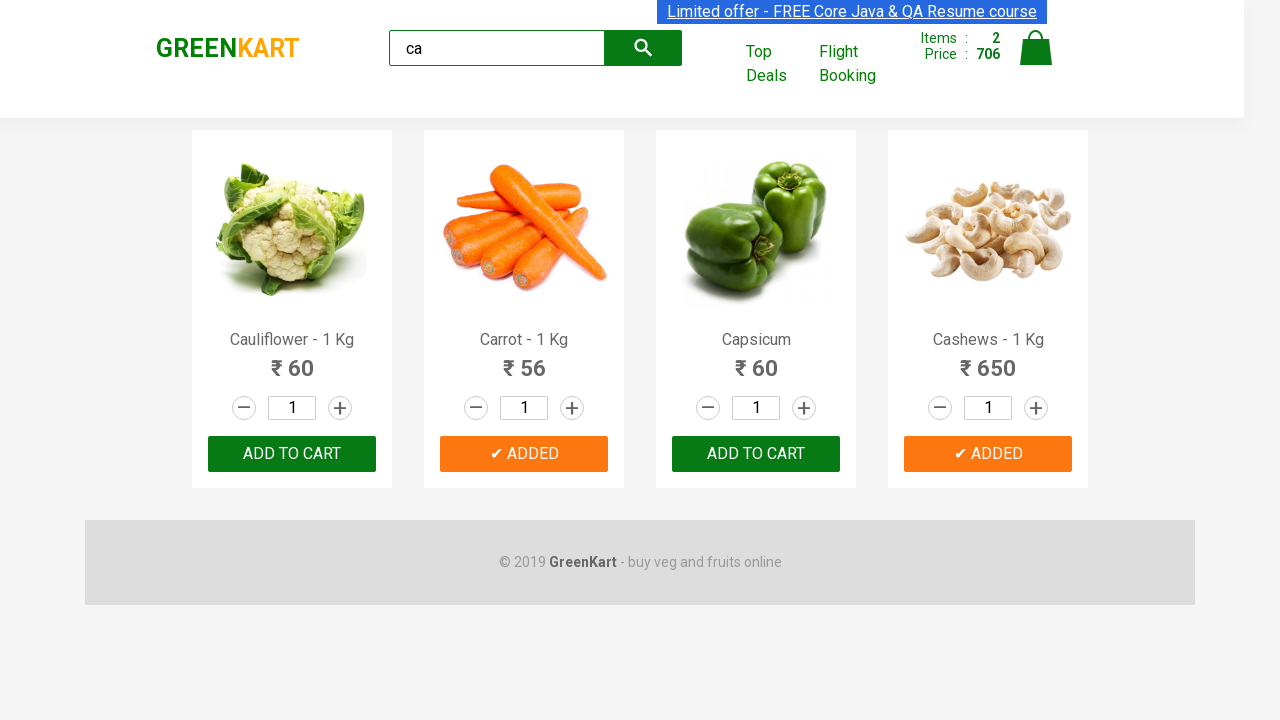

Verified that brand text equals 'GREENKART'
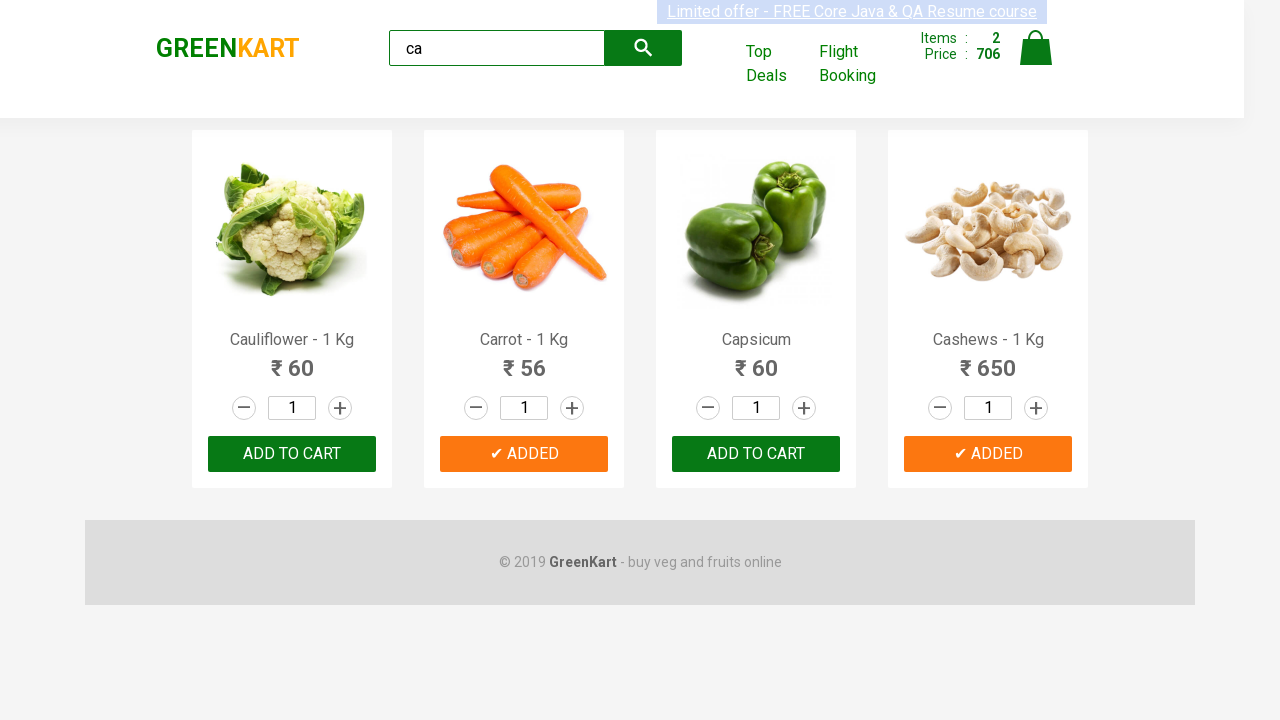

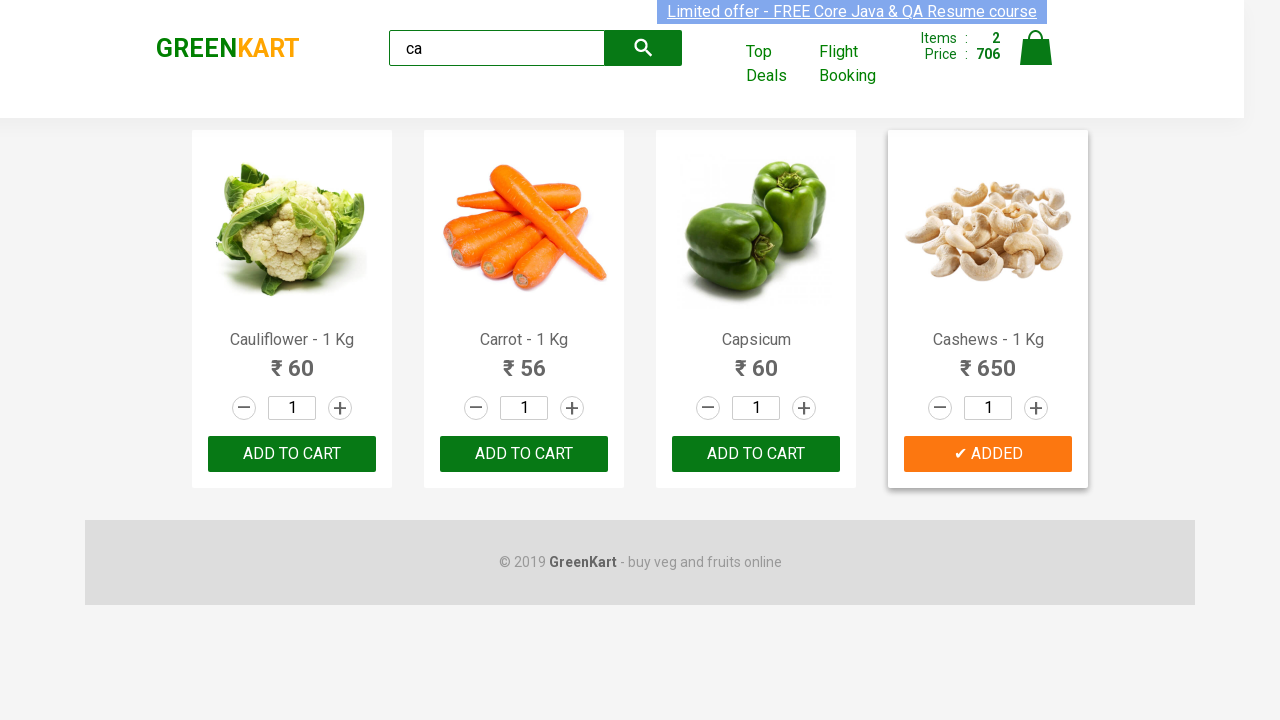